Tests static dropdown selection and dynamic autocomplete dropdown by selecting an option and typing to filter results

Starting URL: https://rahulshettyacademy.com/AutomationPractice/

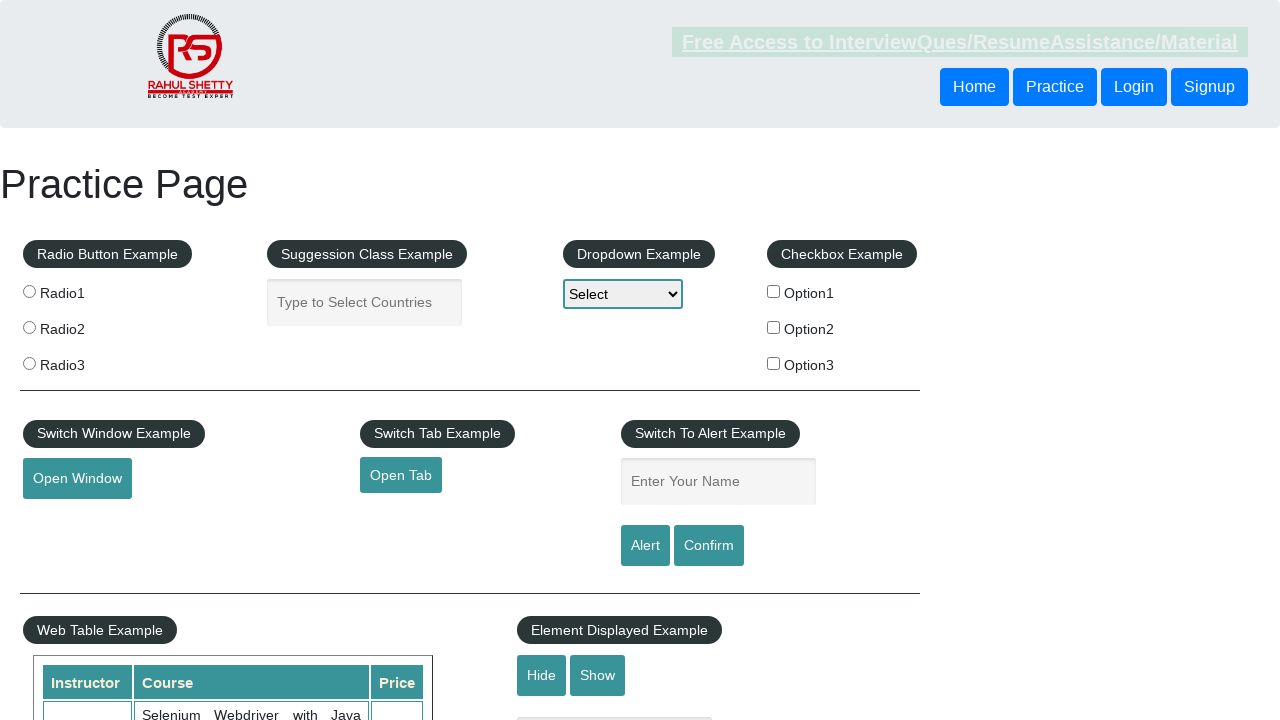

Selected 'option2' from static dropdown on #dropdown-class-example
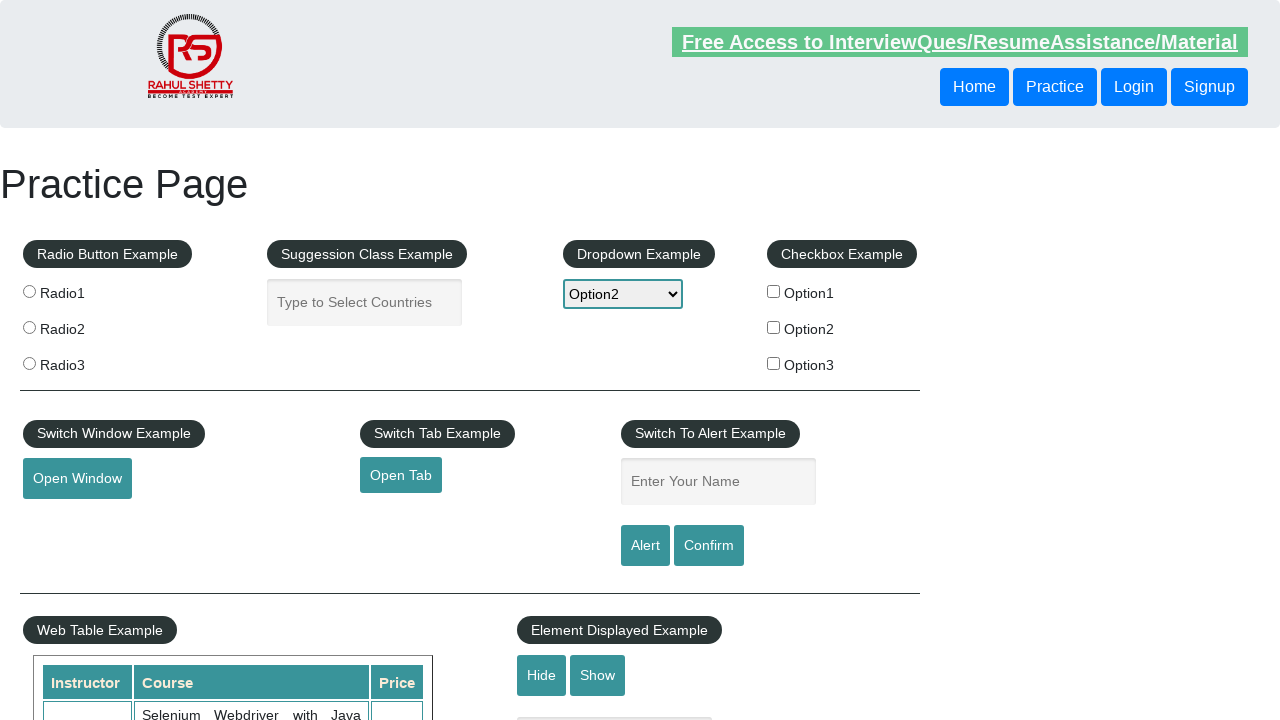

Typed 'US' in autocomplete dropdown field on #autocomplete
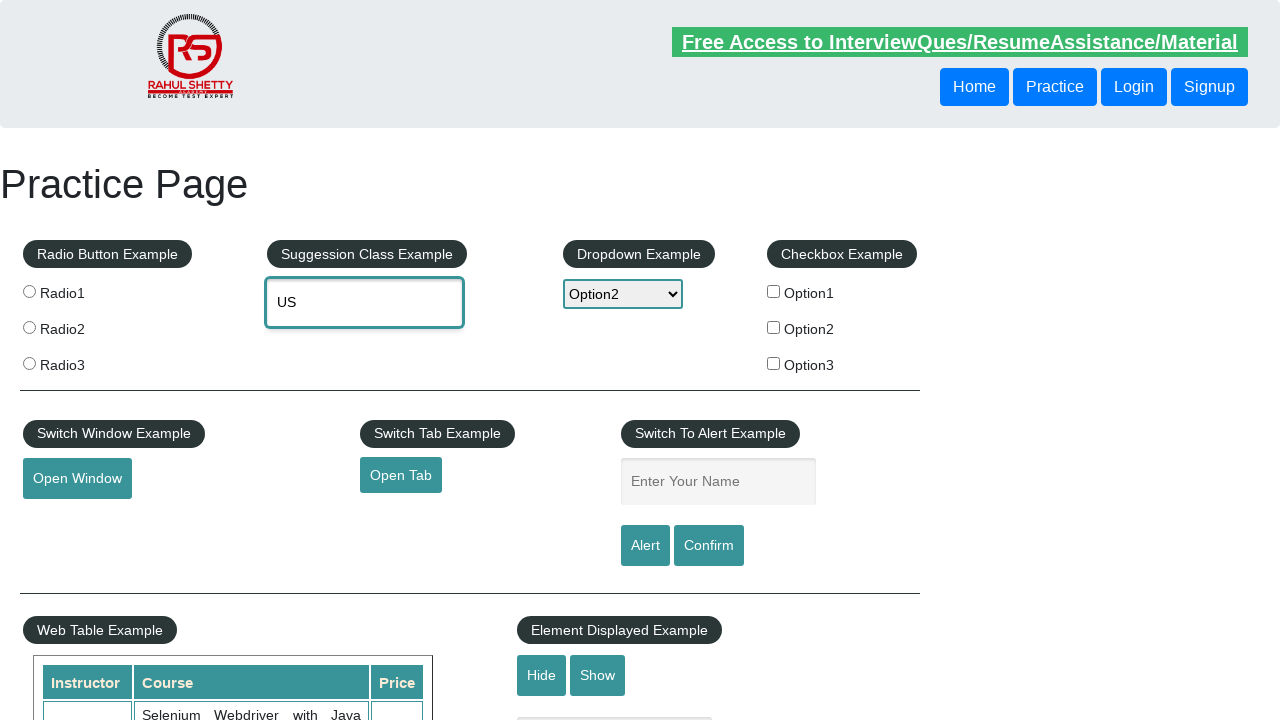

Autocomplete suggestions dropdown appeared
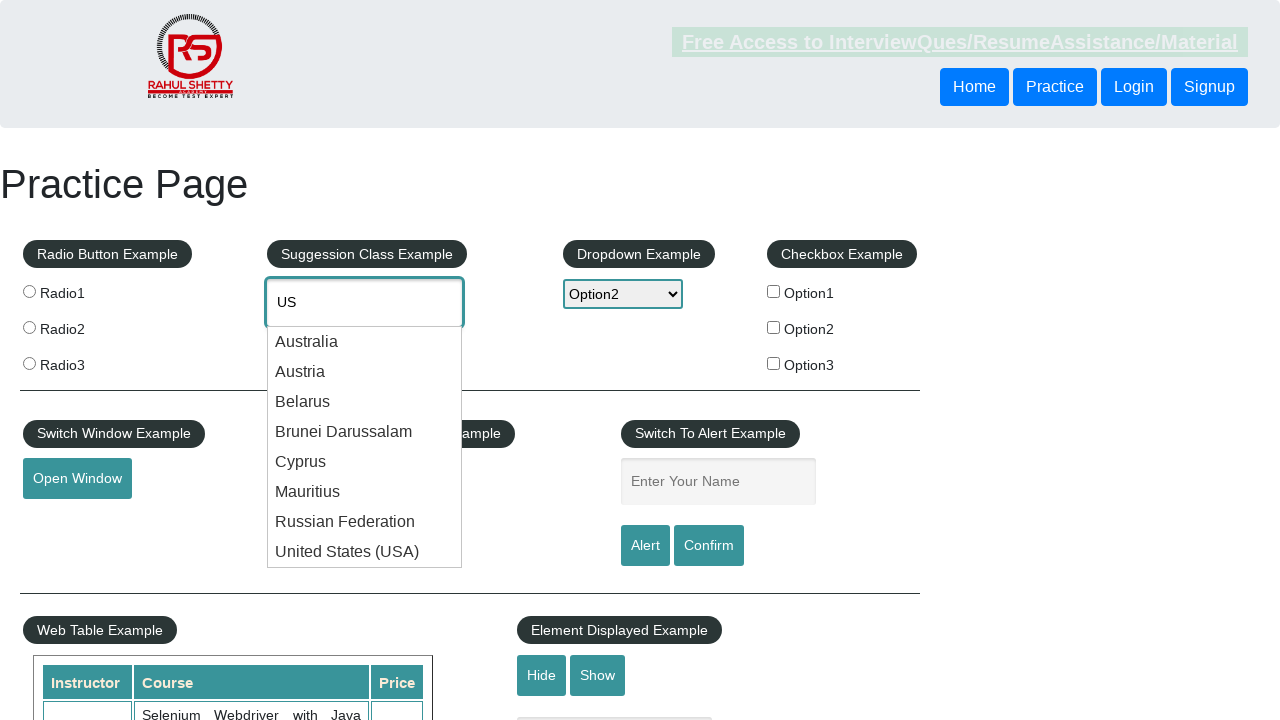

Clicked on 'United States (USA)' from autocomplete suggestions at (365, 552) on .ui-autocomplete li >> internal:has-text="United States (USA)"i
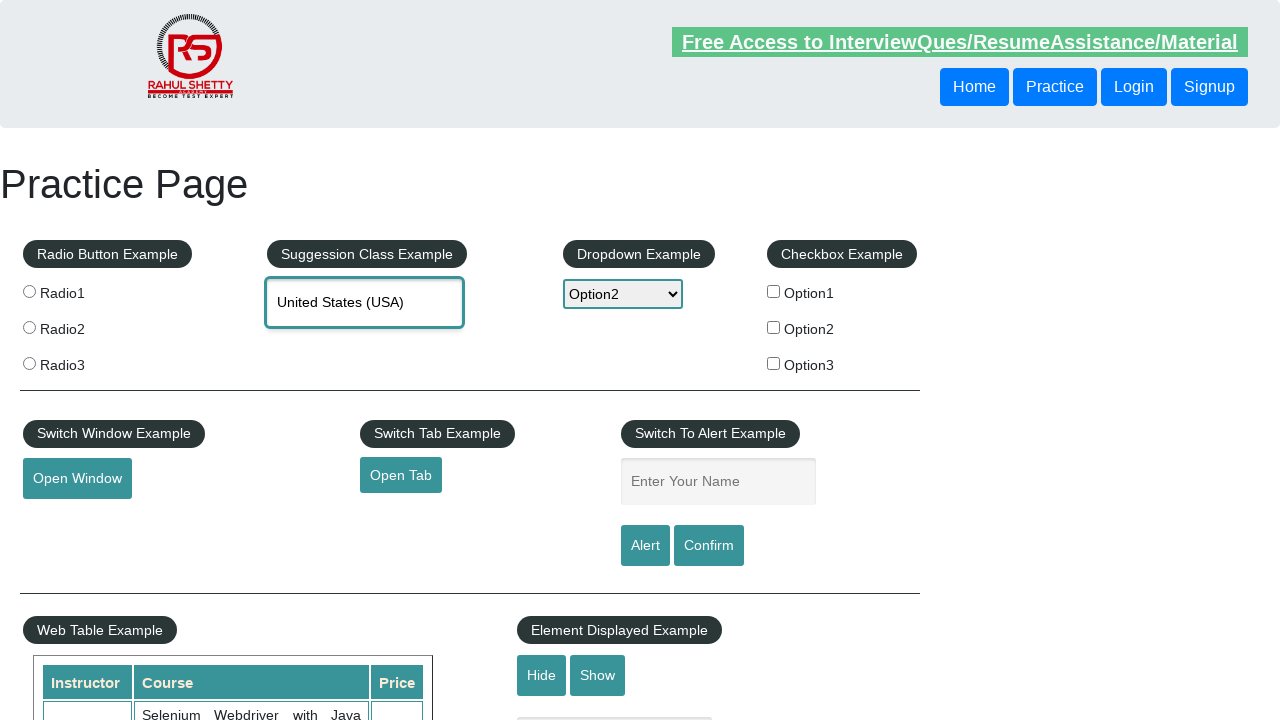

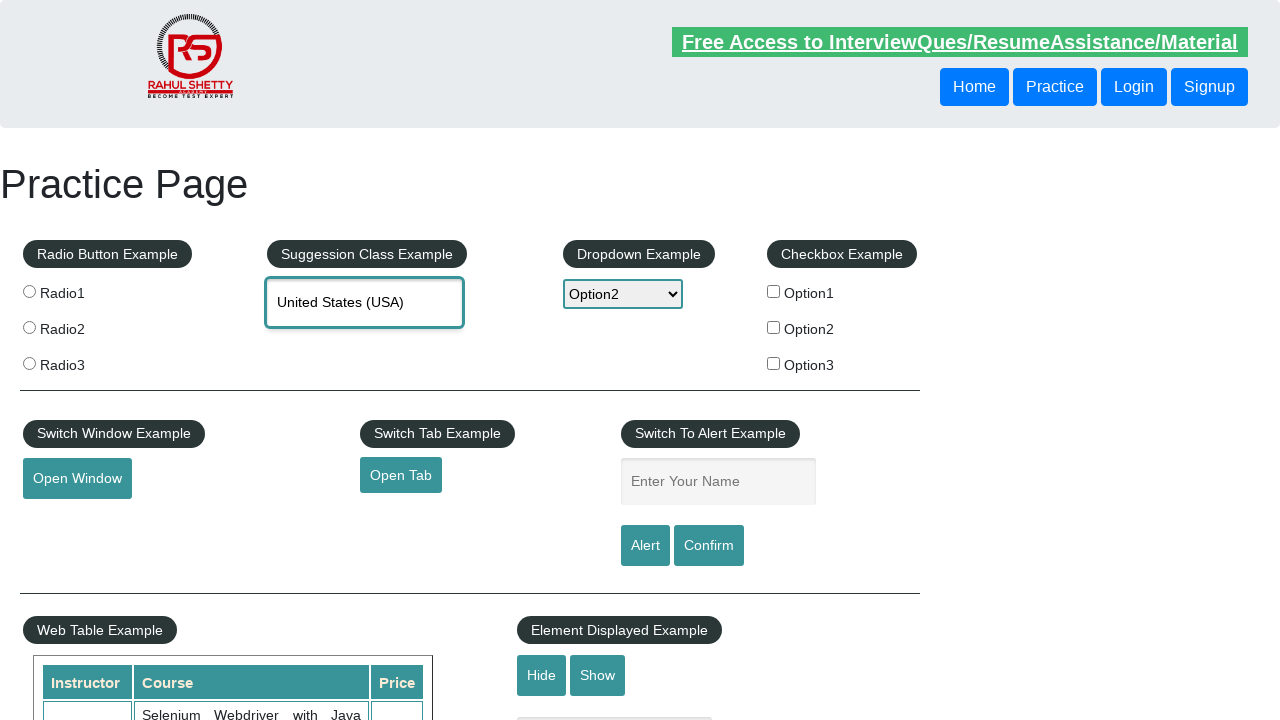